Tests scrolling to form elements and filling in name and date fields on a scroll demo page

Starting URL: https://formy-project.herokuapp.com/scroll

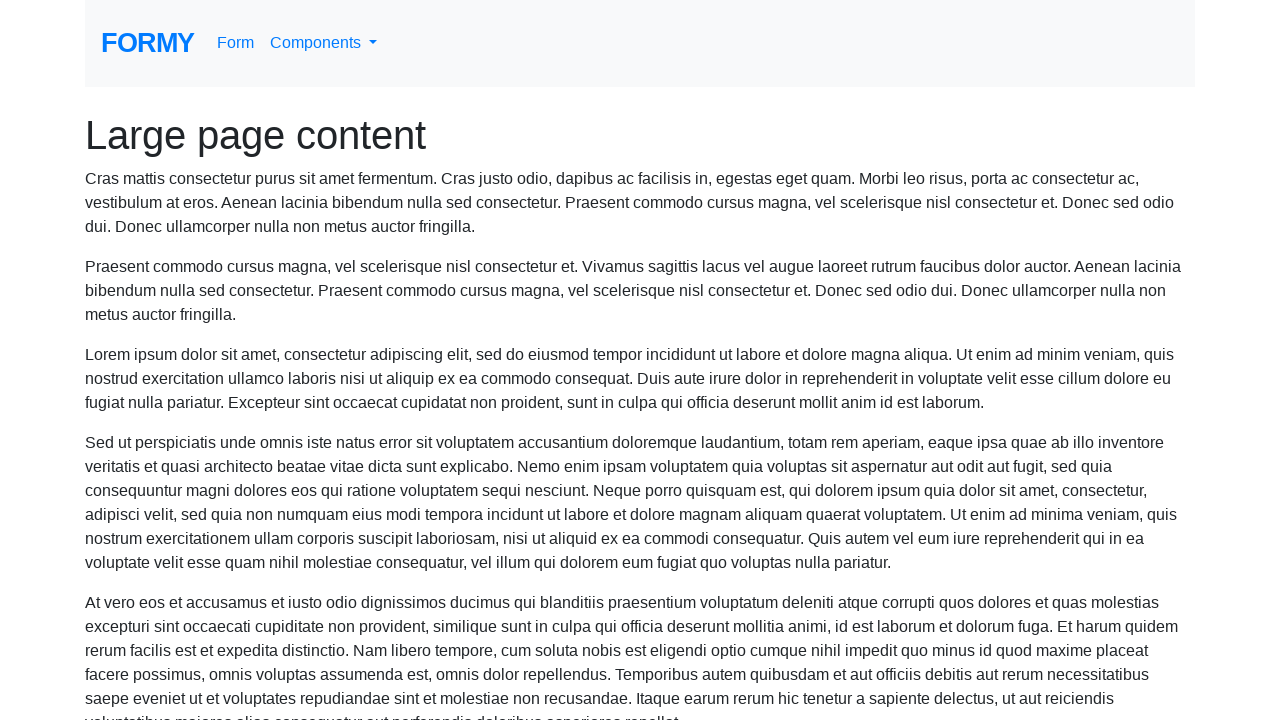

Scrolled name field into view
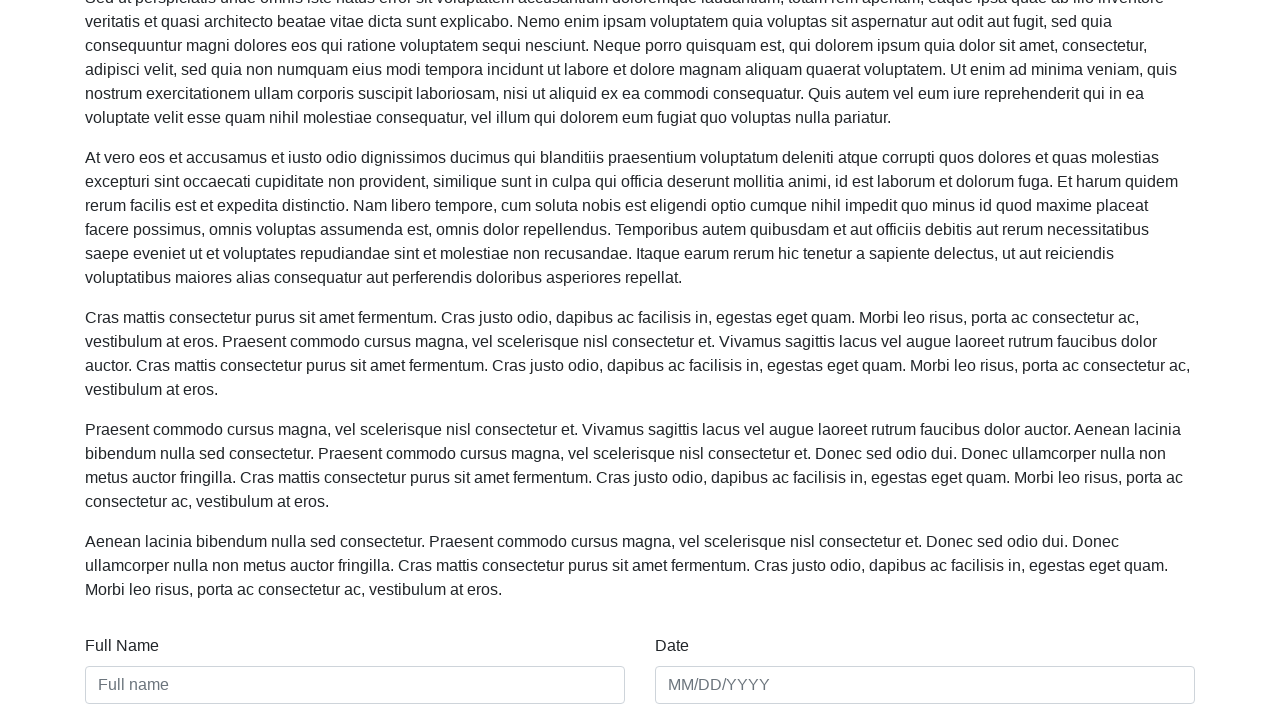

Filled name field with 'John O'Halloran' on #name
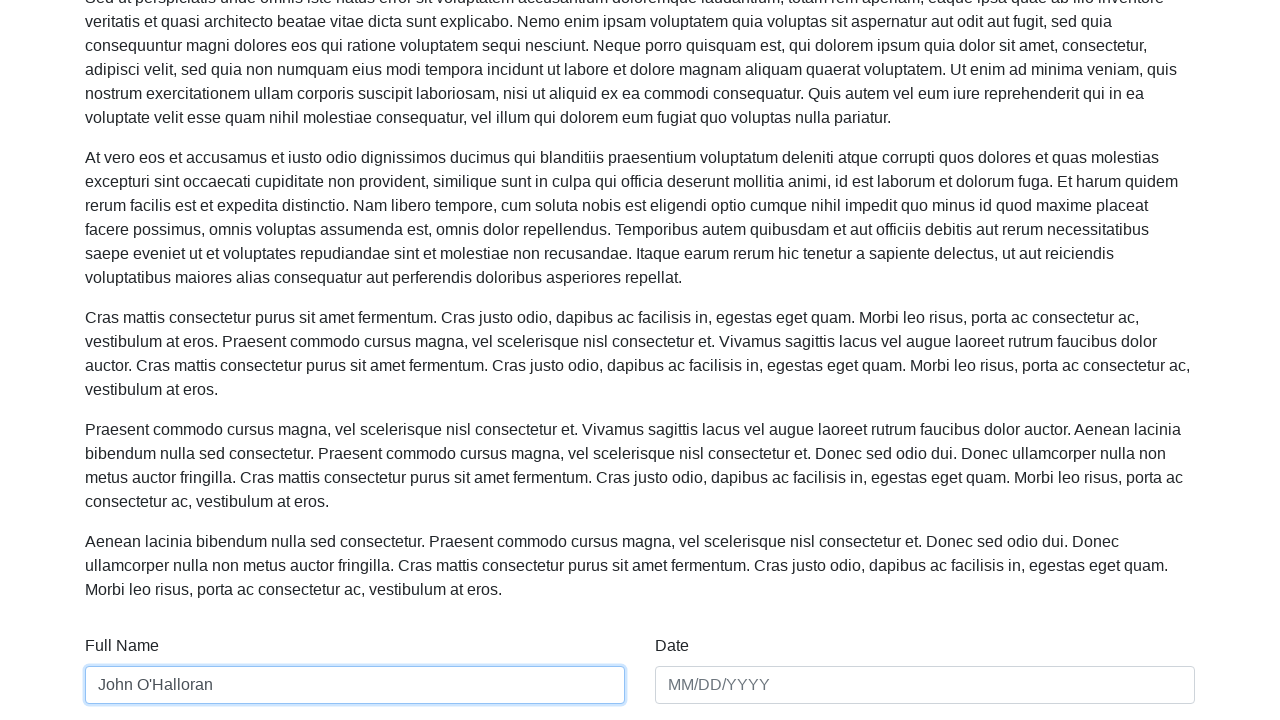

Filled date field with '02/27/2023' on #date
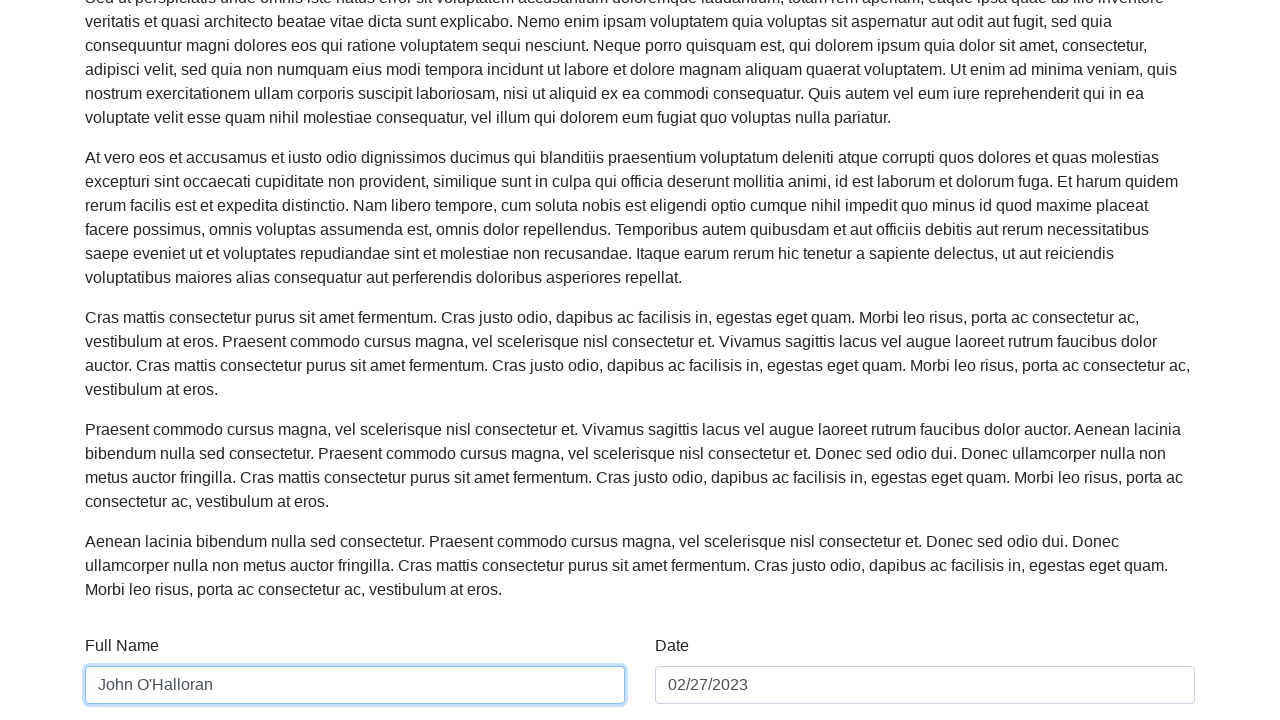

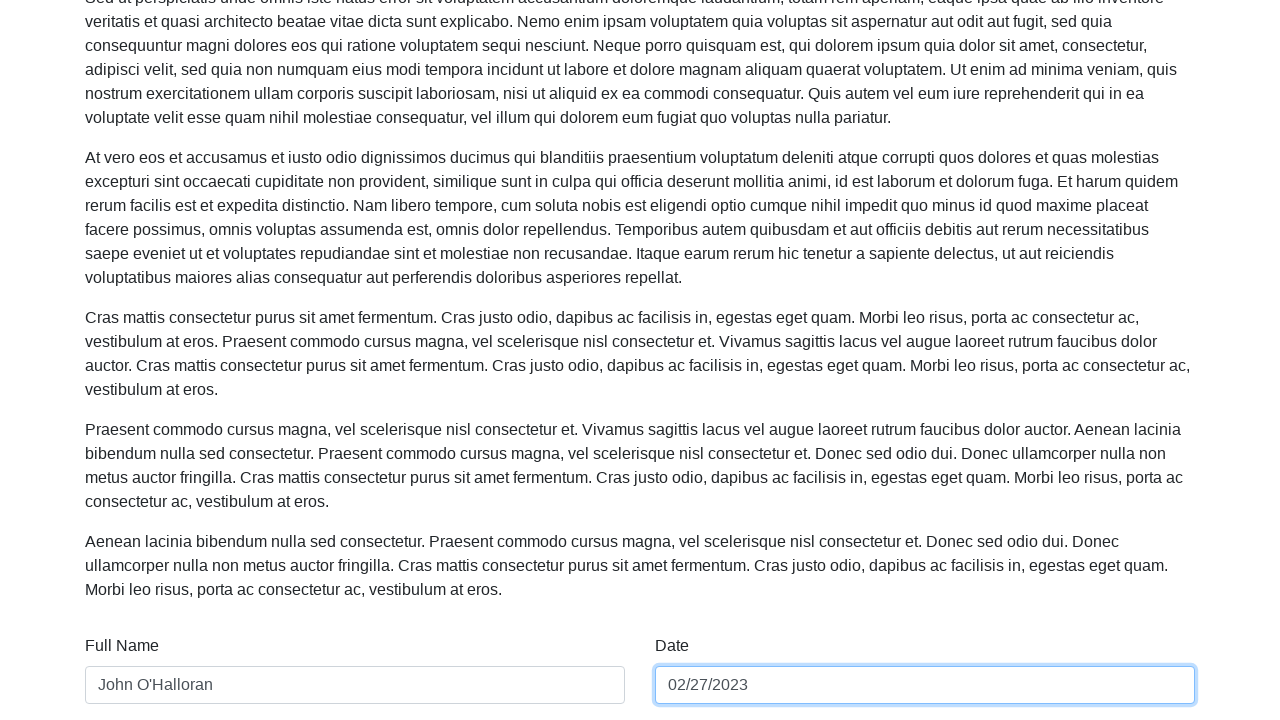